Tests handling of JavaScript confirm dialogs by clicking a button that triggers a confirm, dismissing it (clicking Cancel), and verifying the result message shows the cancel action.

Starting URL: https://practice.cydeo.com/javascript_alerts

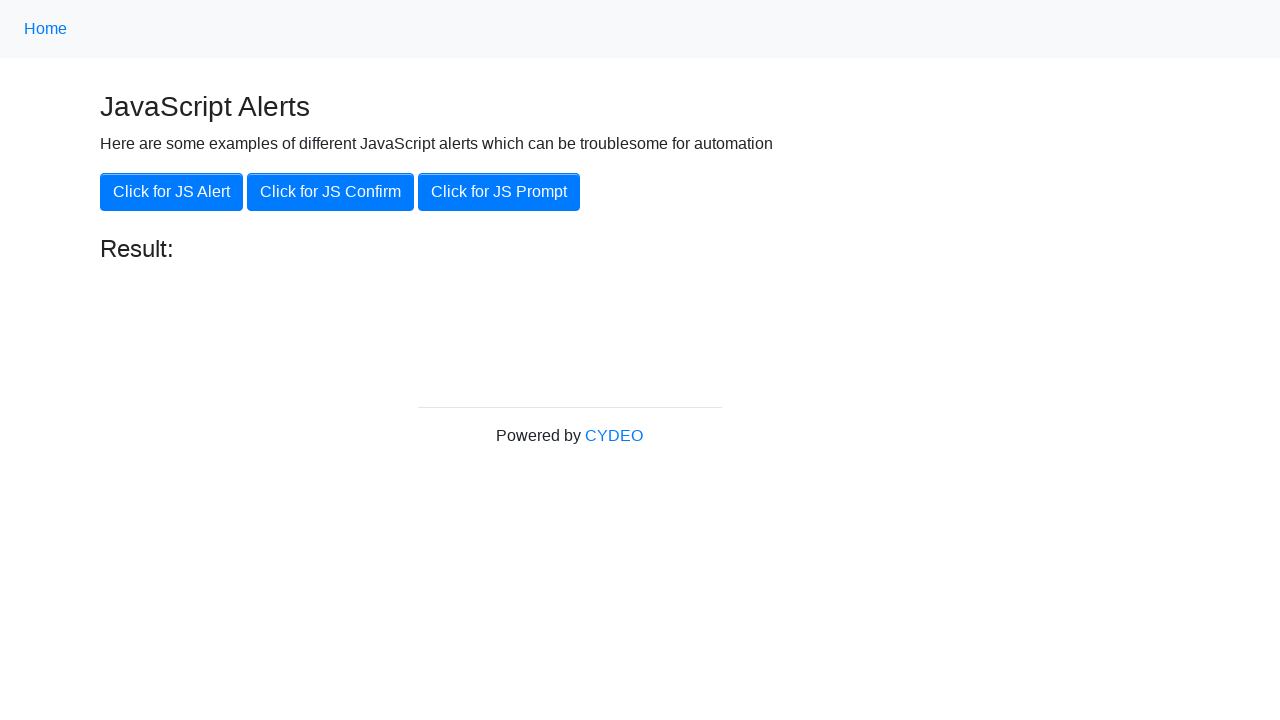

Set up dialog handler to dismiss confirm dialogs
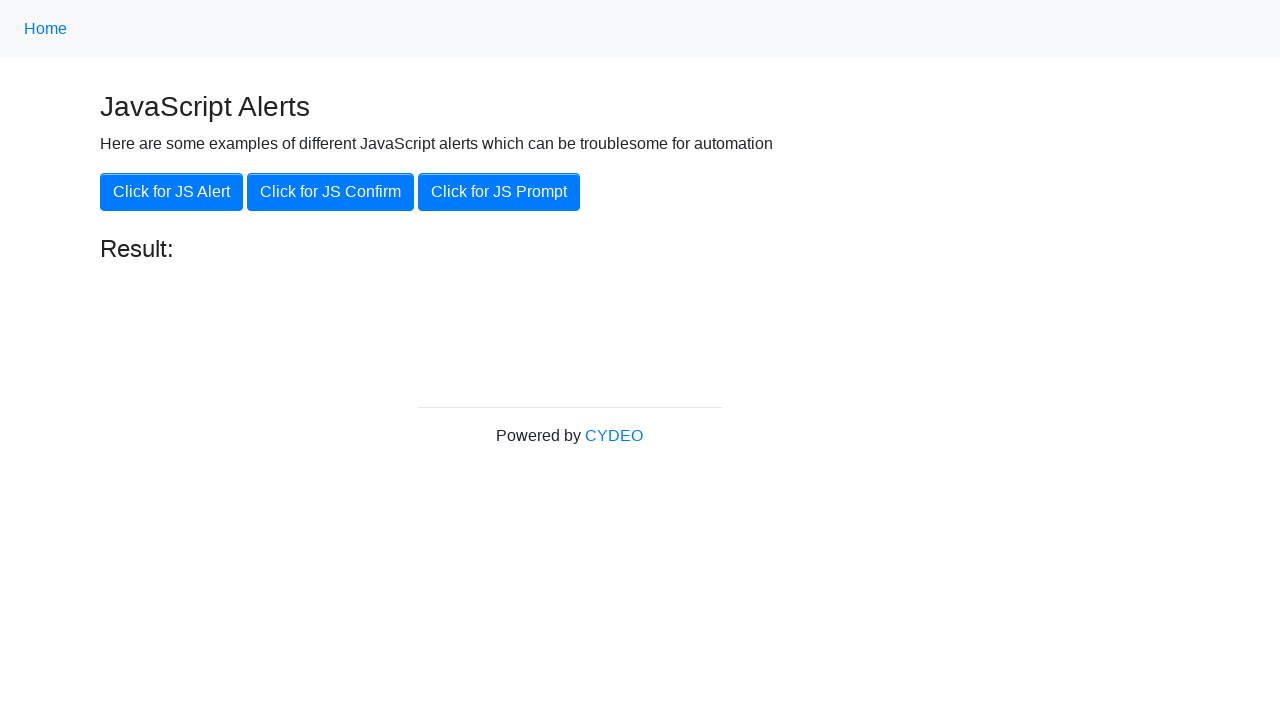

Clicked button to trigger JavaScript confirm dialog at (330, 192) on xpath=//button[contains(@class, 'btn-primary') and @onclick='jsConfirm()']
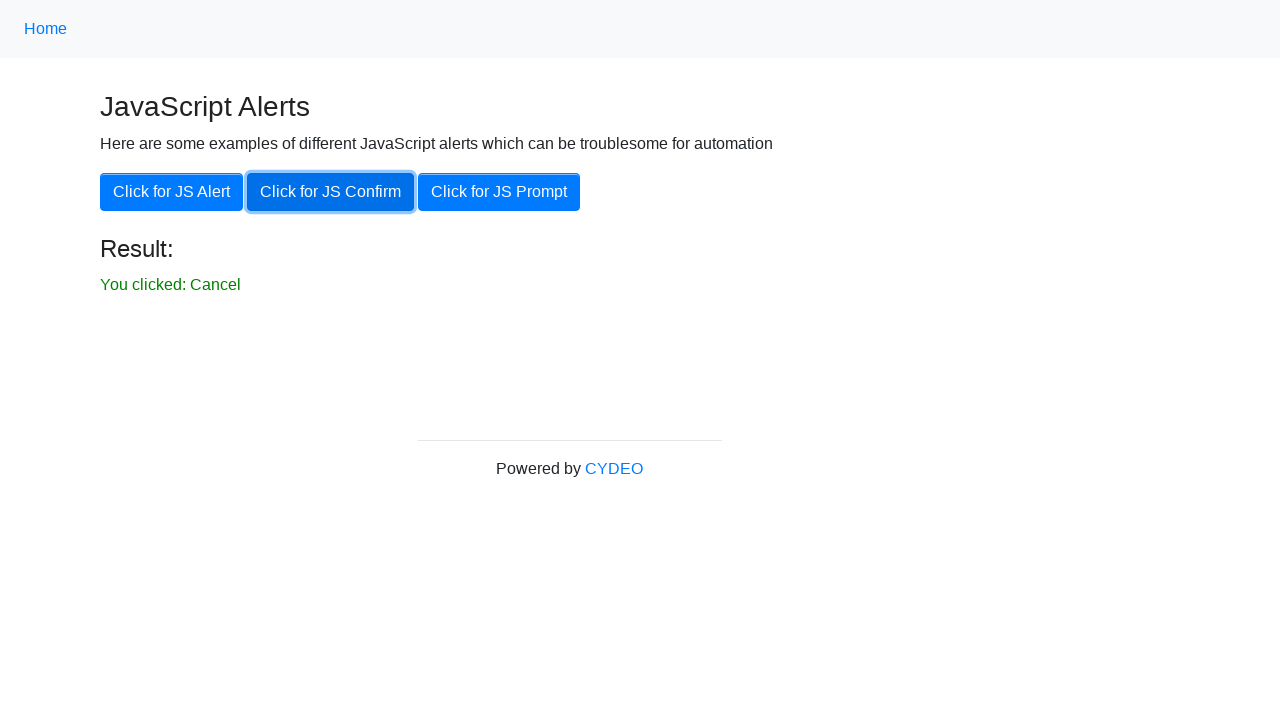

Confirmed that 'You clicked: Cancel' message appeared after dismissing confirm
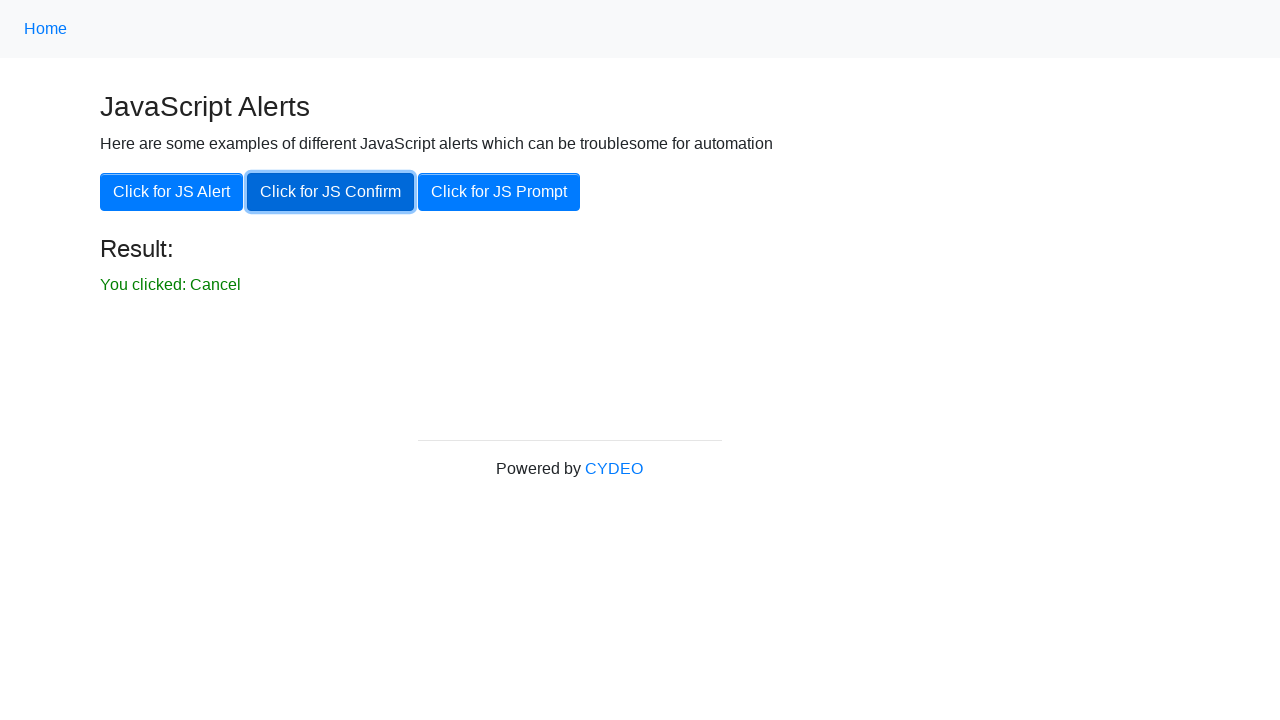

Verified confirm dialog message was 'I am a JS Confirm'
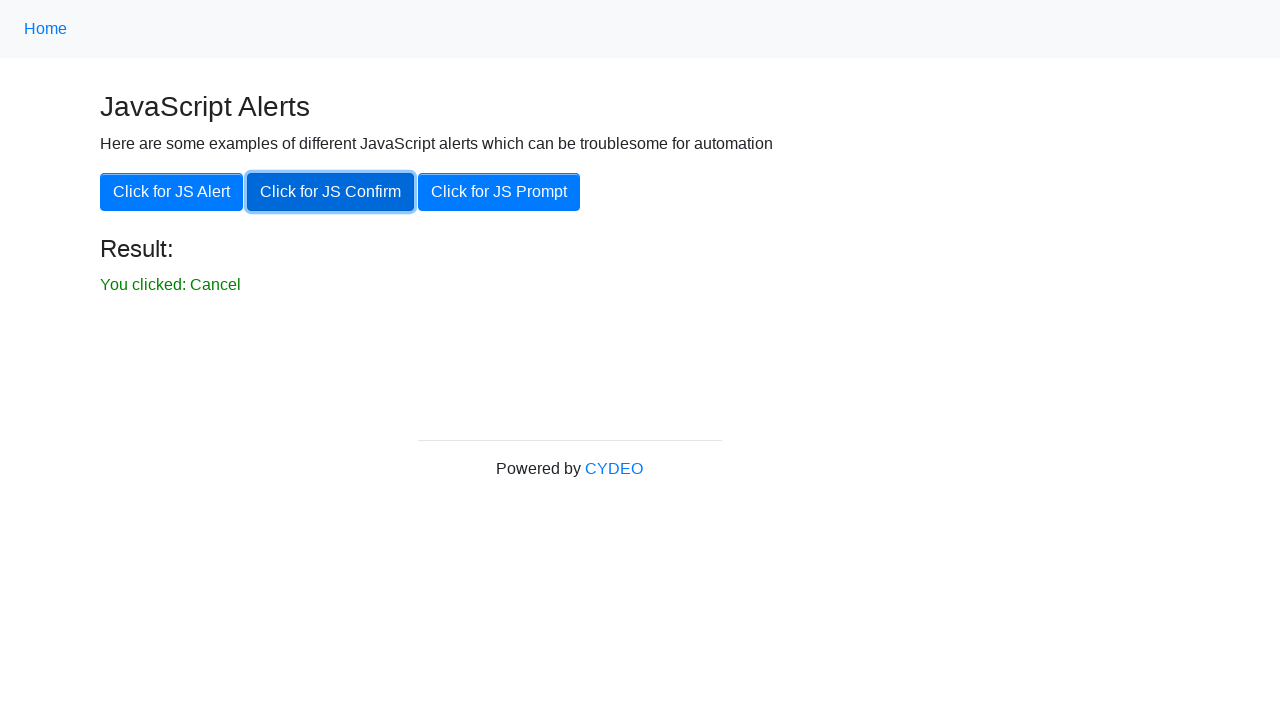

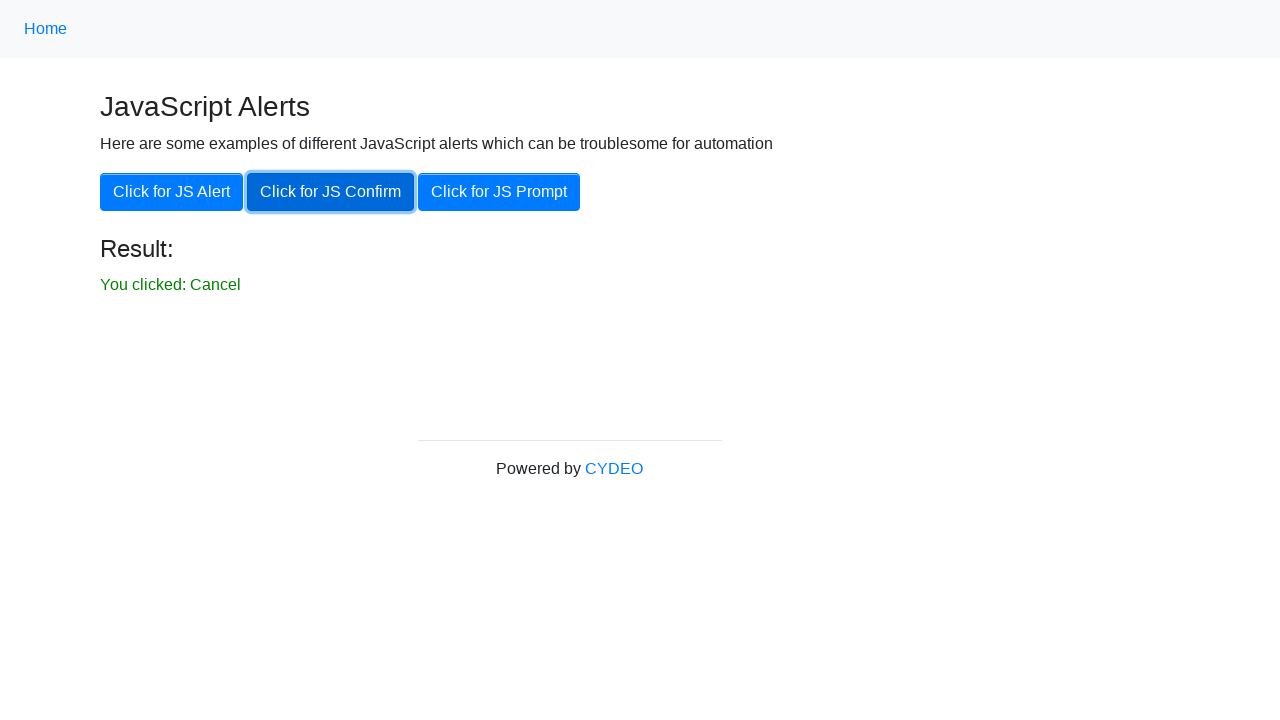